Tests window handling by clicking a link that opens a new window, switching to the new window to verify its content, and then switching back to the original window to verify it's still accessible.

Starting URL: https://the-internet.herokuapp.com/windows

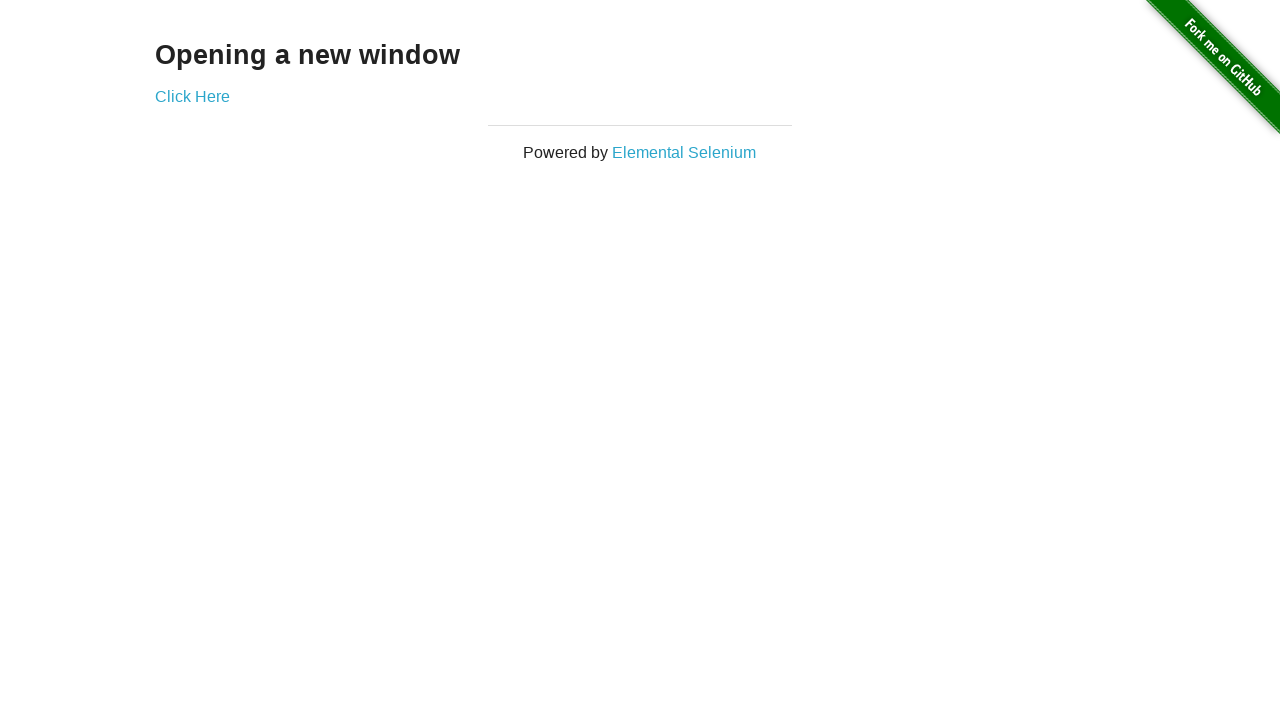

Waited for heading element to be present
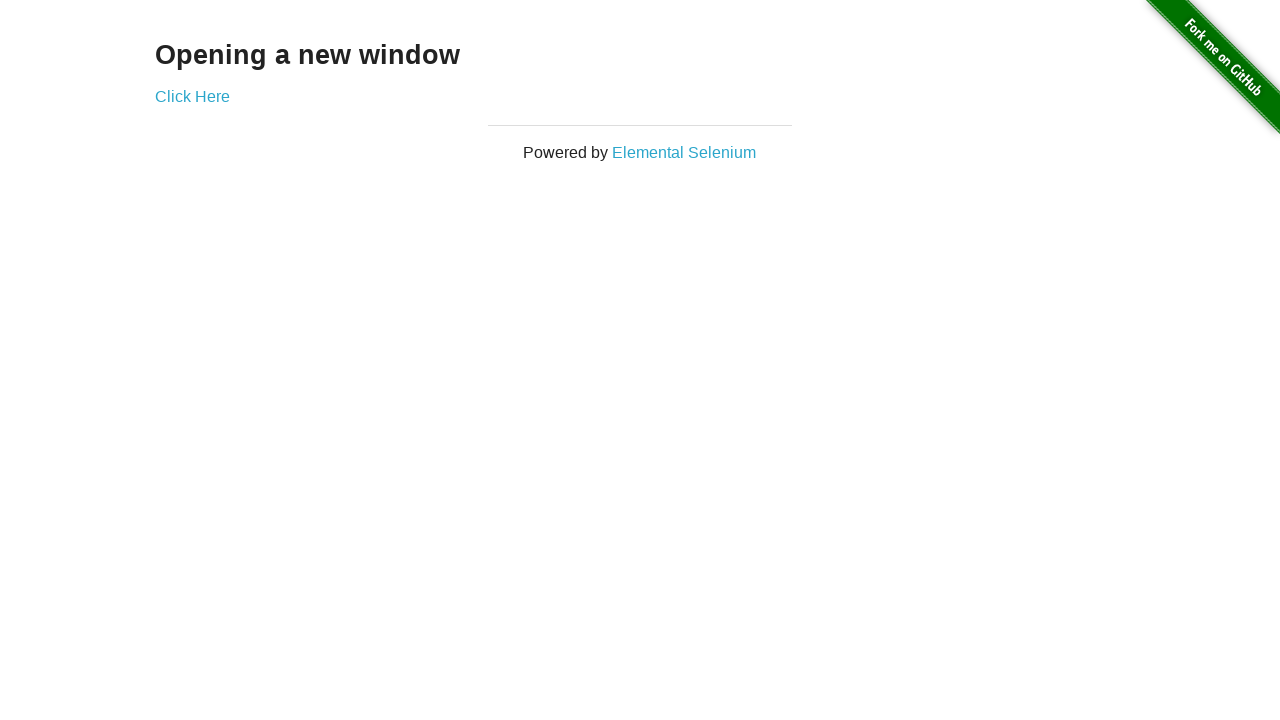

Verified heading 'Opening a new window' is visible
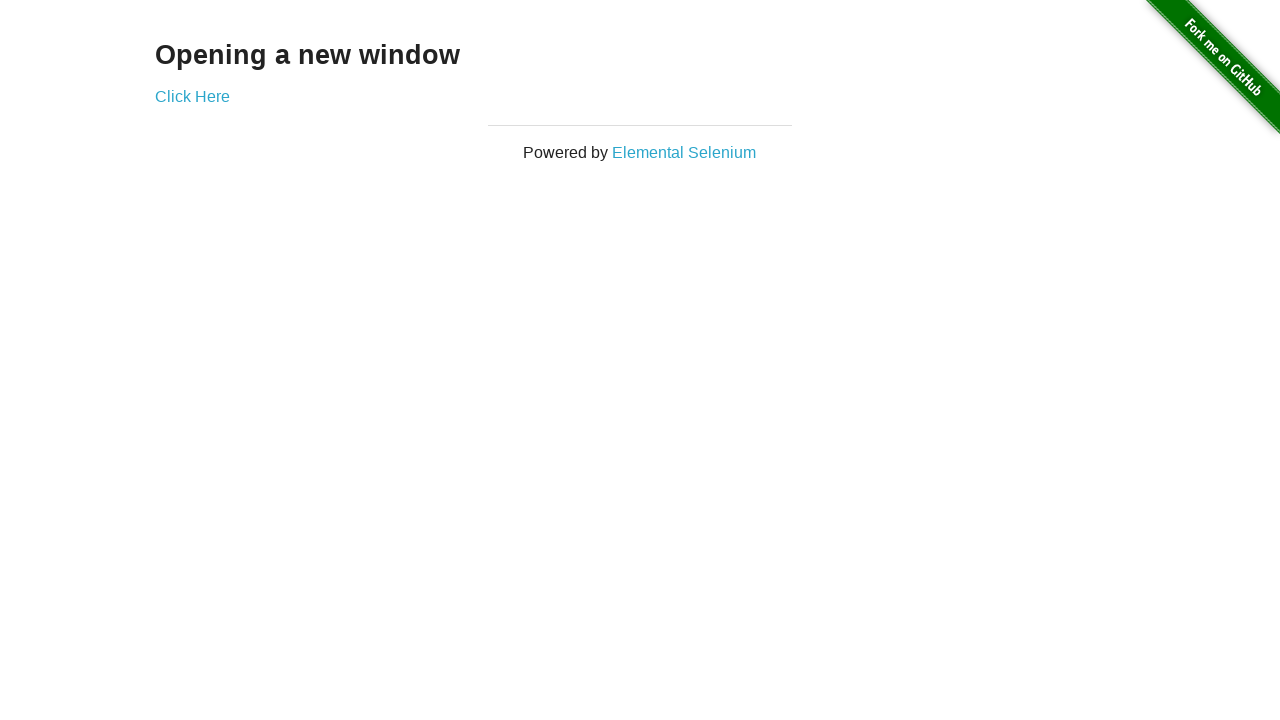

Verified page title contains 'The Internet'
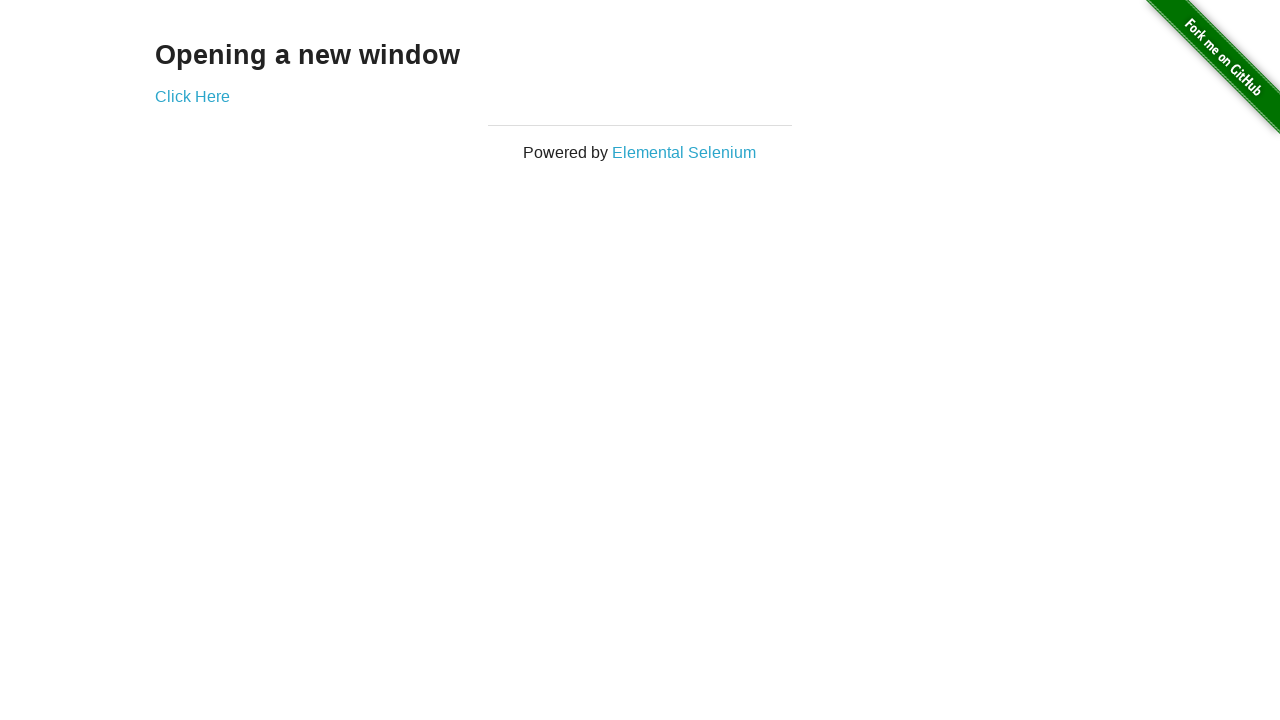

Clicked 'Click Here' link to open new window at (192, 96) on xpath=//*[text()='Click Here']
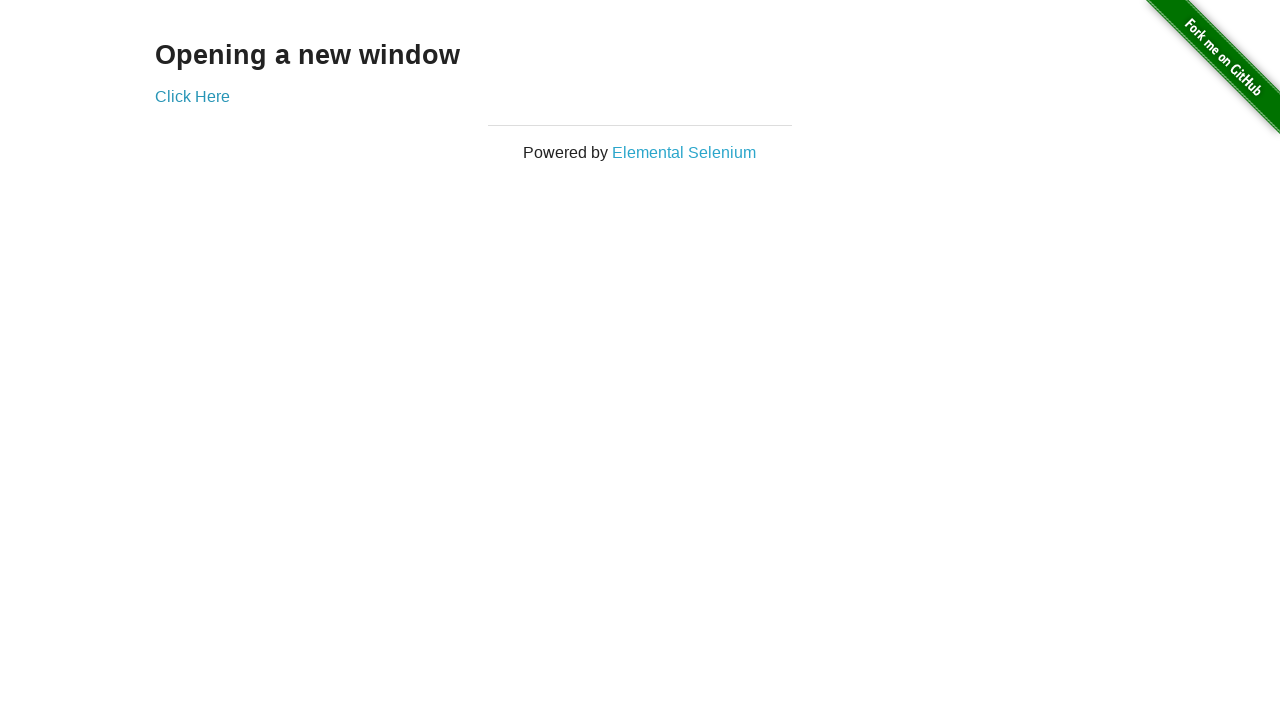

New window loaded and ready
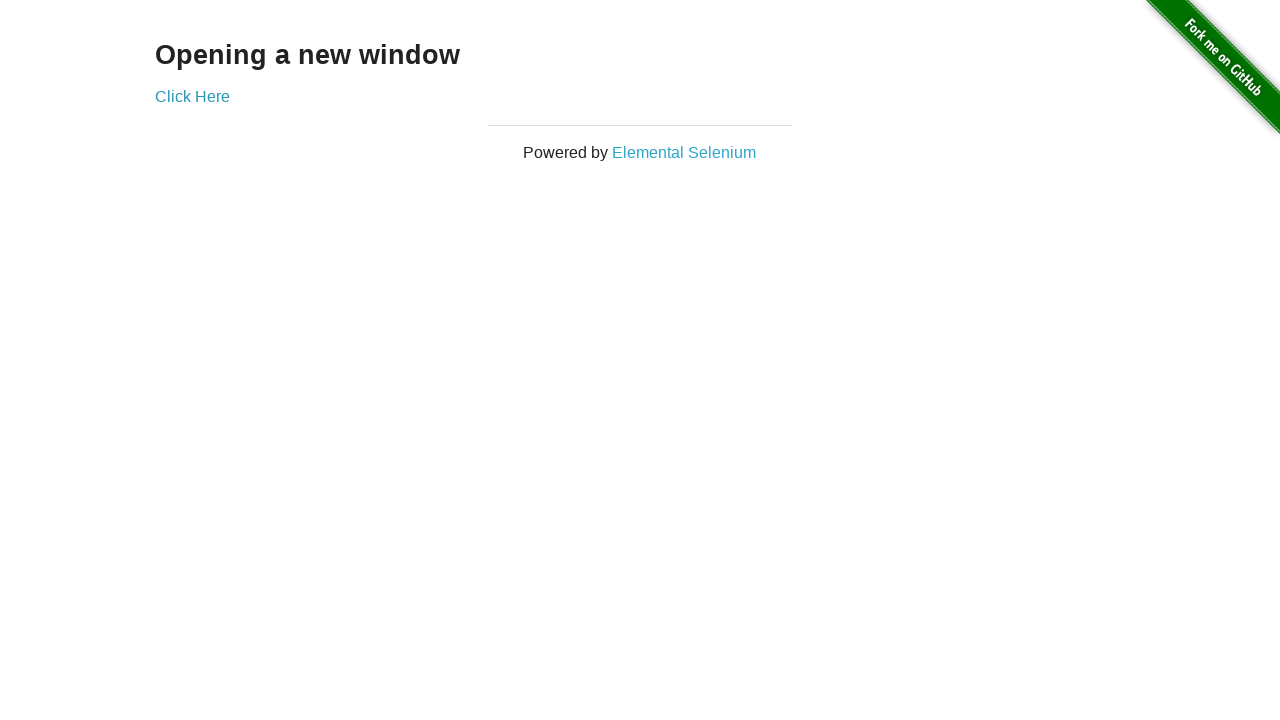

Verified new window title is 'New Window'
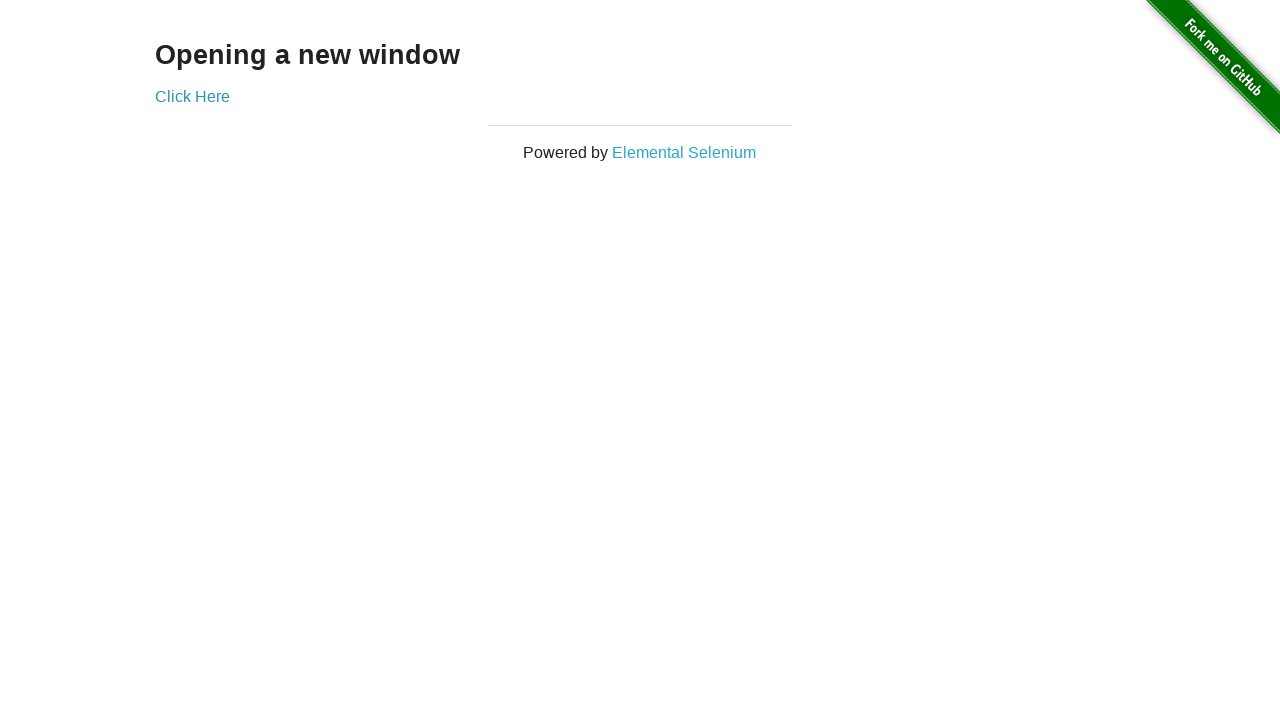

Verified new window heading text is 'New Window'
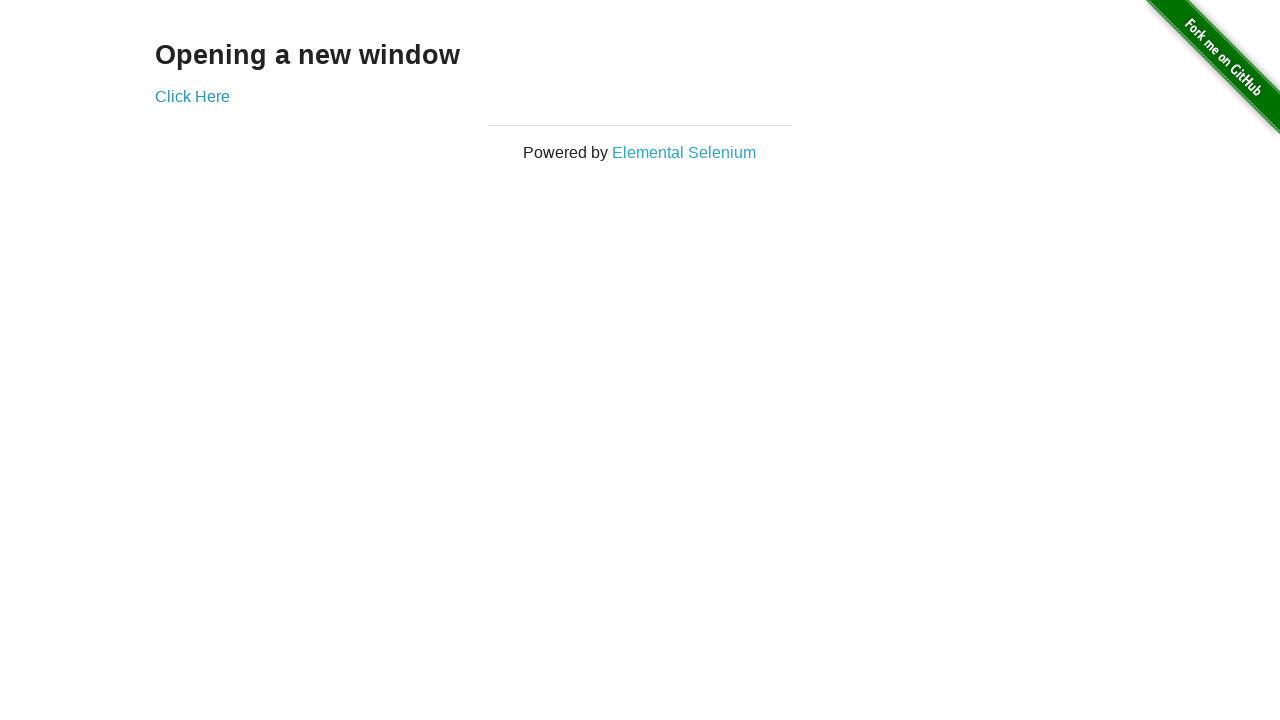

Switched back to original window
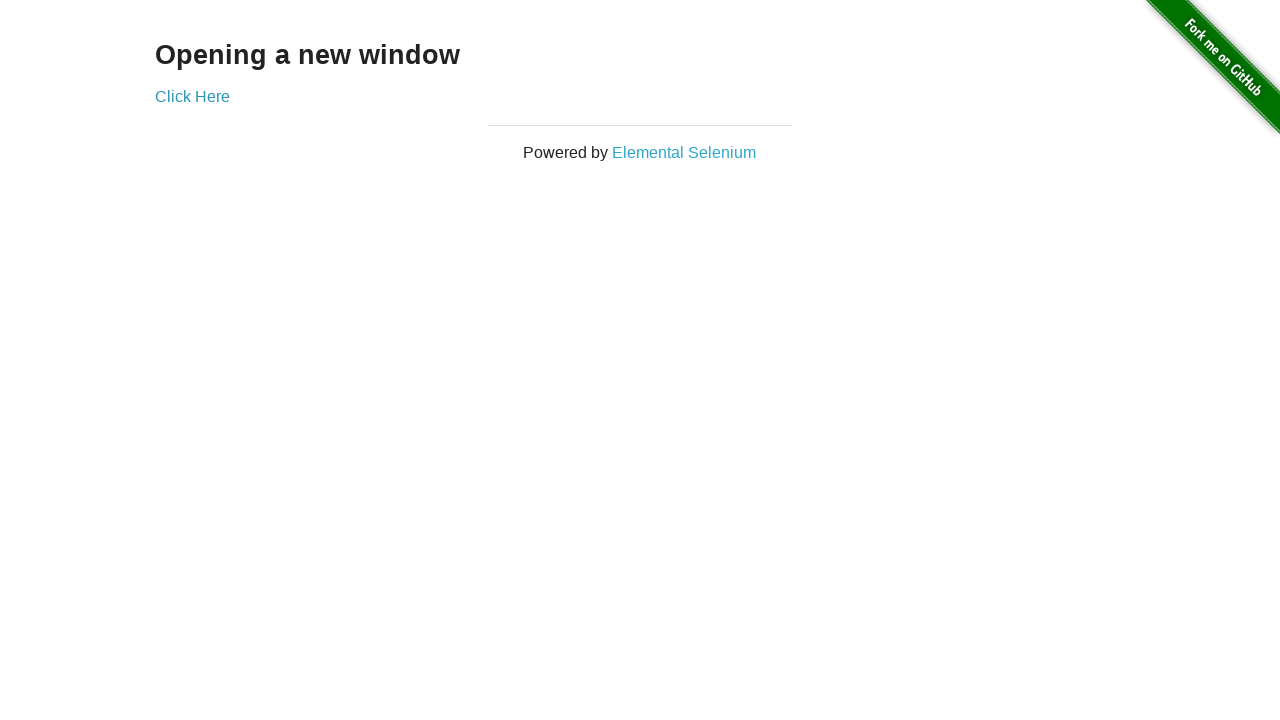

Verified original window title is 'The Internet'
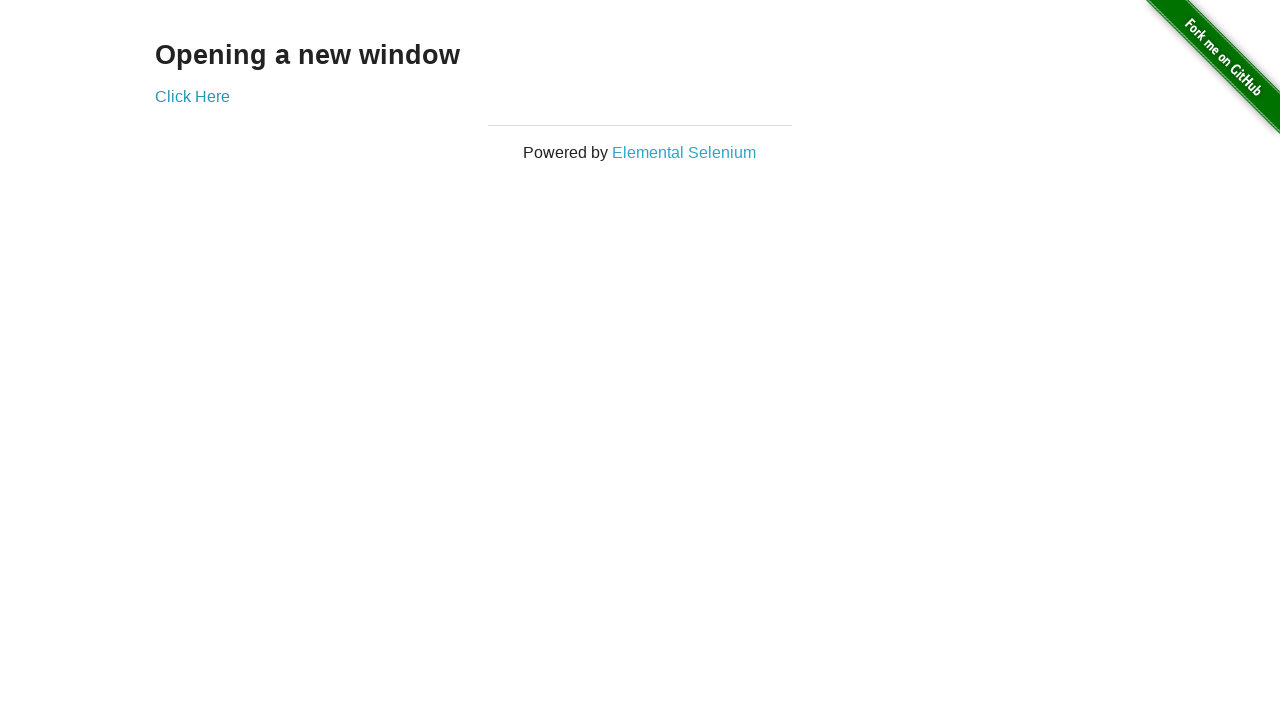

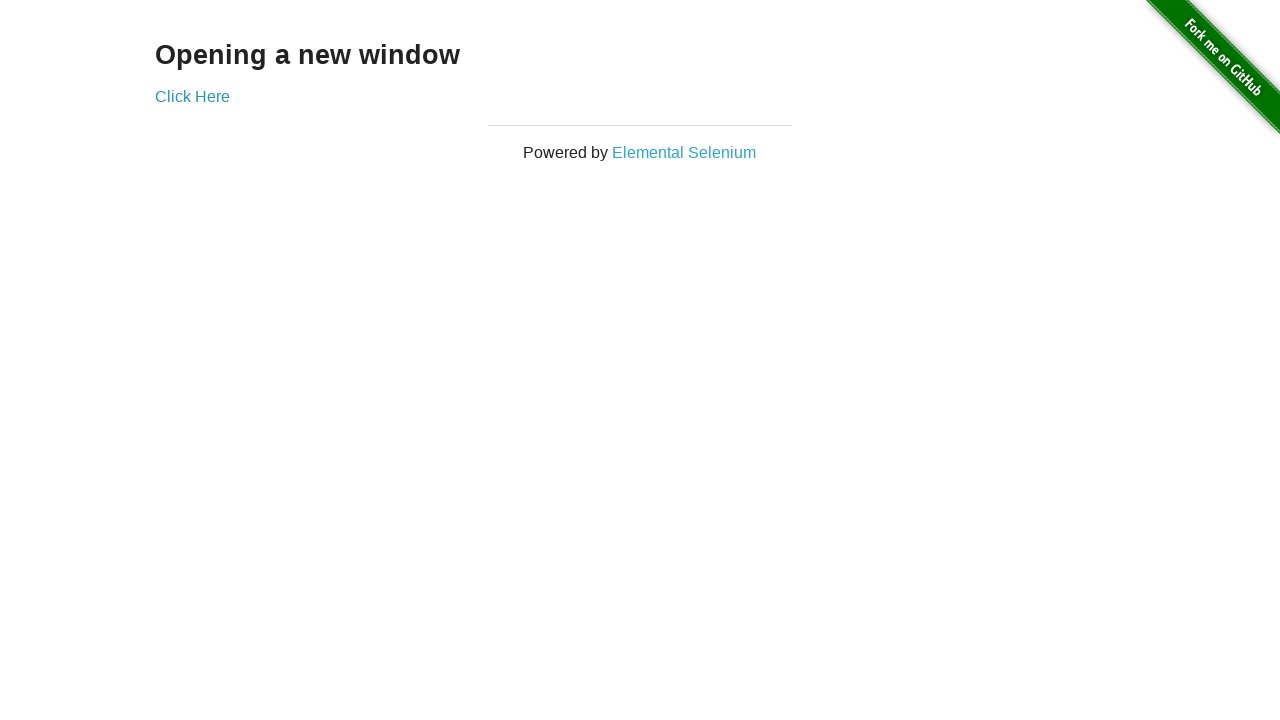